Tests navigation from DemoQA homepage to the Elements section by clicking on the Elements card

Starting URL: https://demoqa.com/

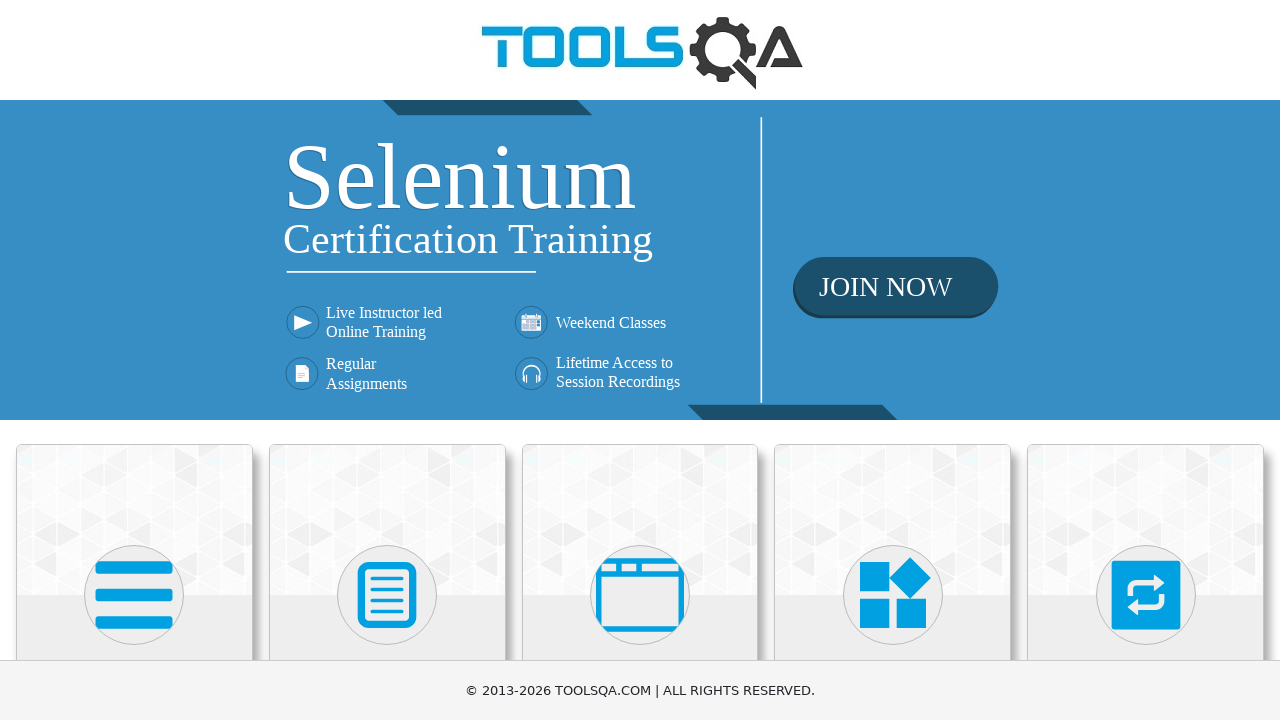

Clicked on the Elements card to navigate to Elements section at (134, 520) on .top-card:nth-child(1)
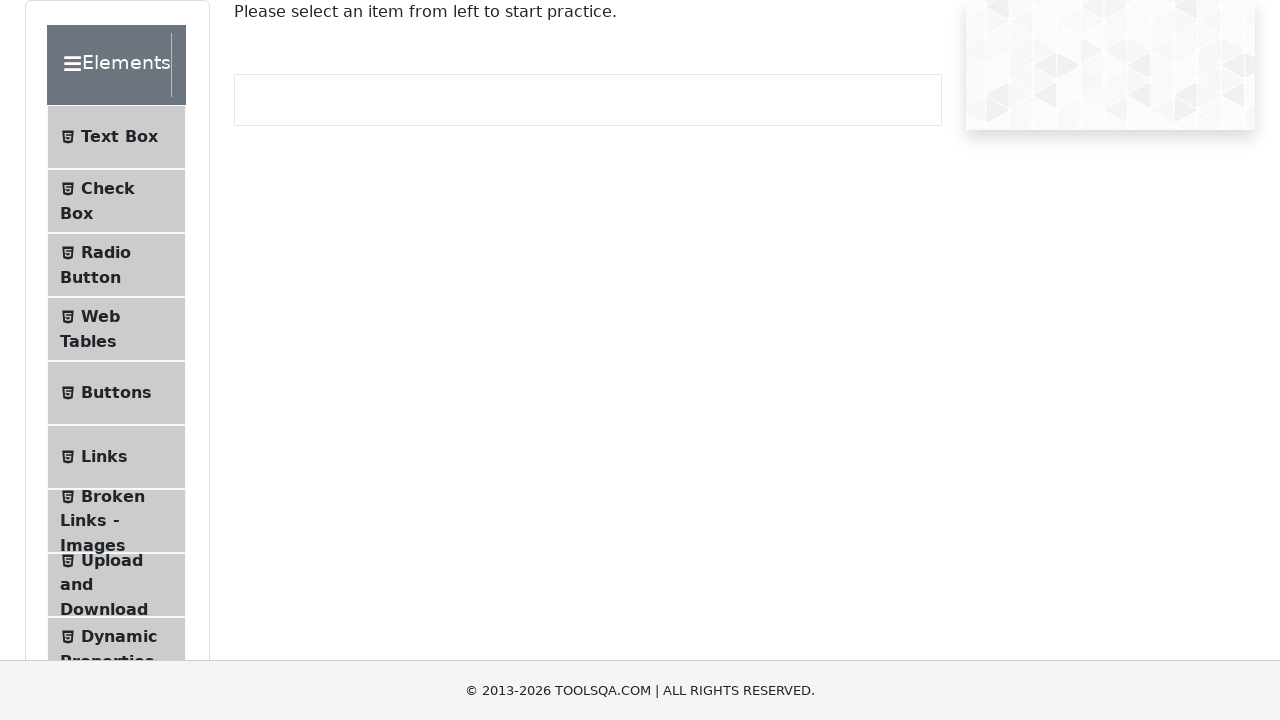

Navigated to Elements section at https://demoqa.com/elements
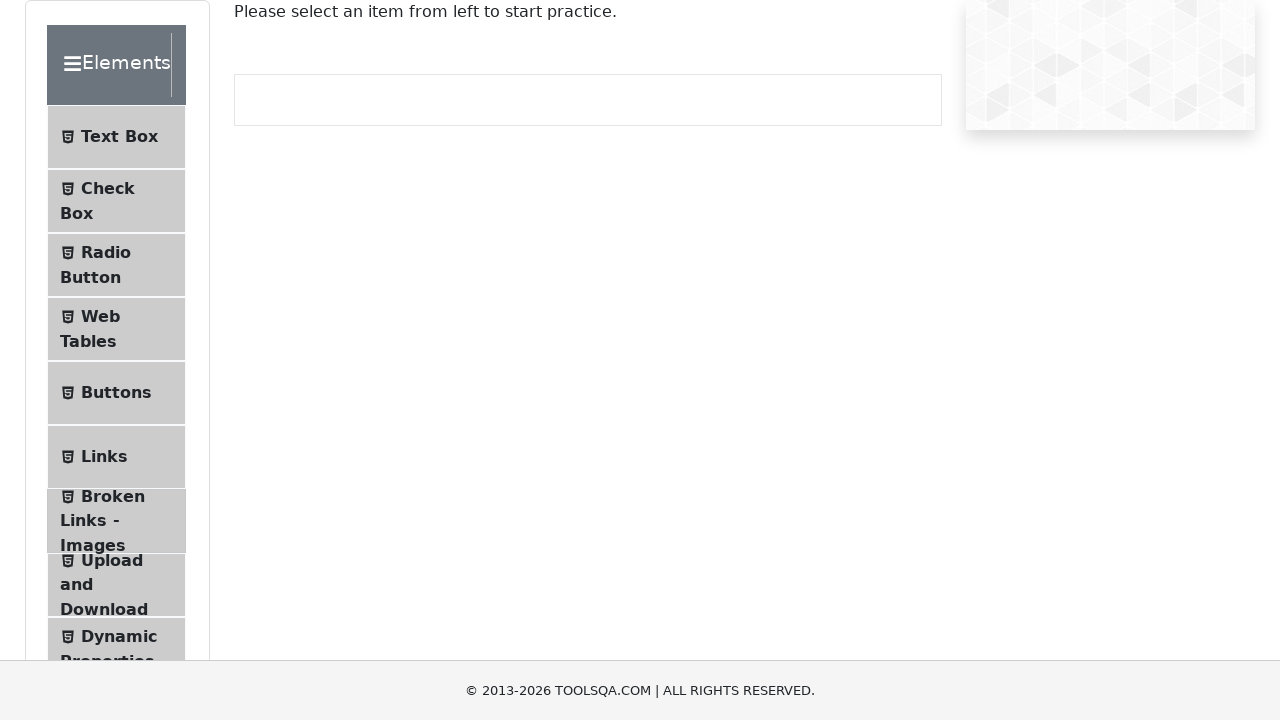

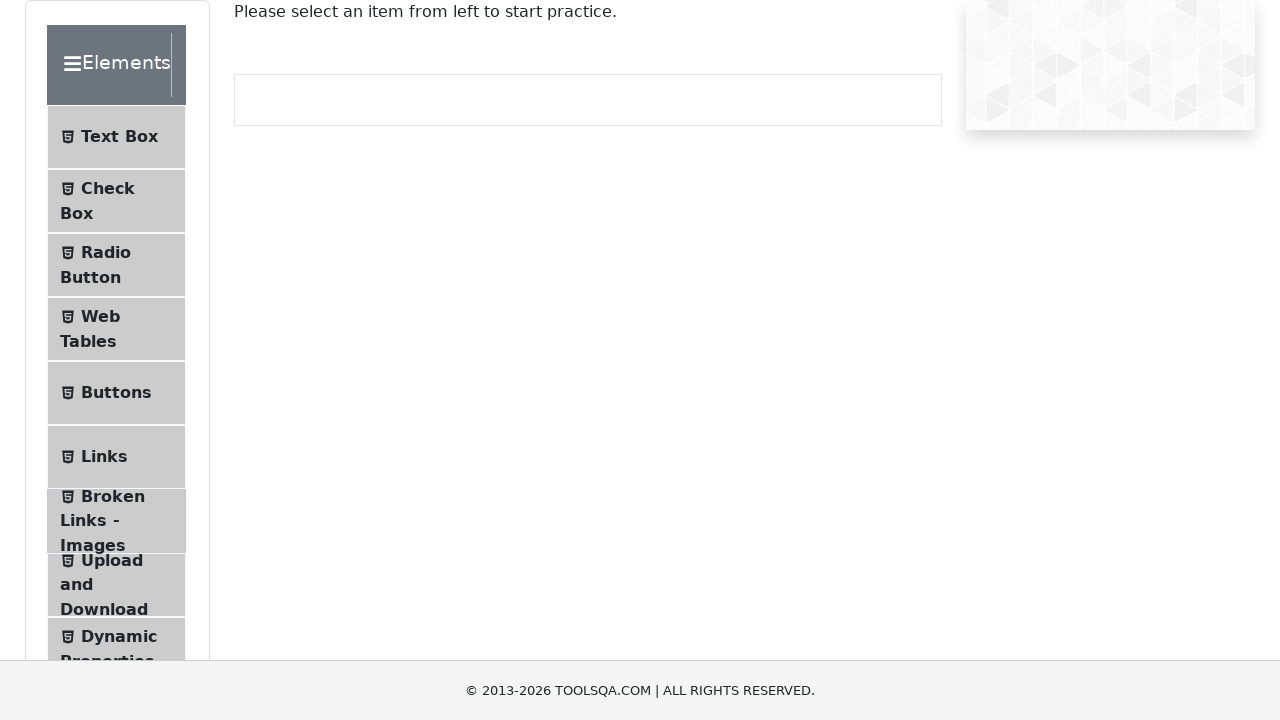